Tests radio button selection on a practice automation page by finding all radio buttons and clicking the one with value "radio2"

Starting URL: https://rahulshettyacademy.com/AutomationPractice/

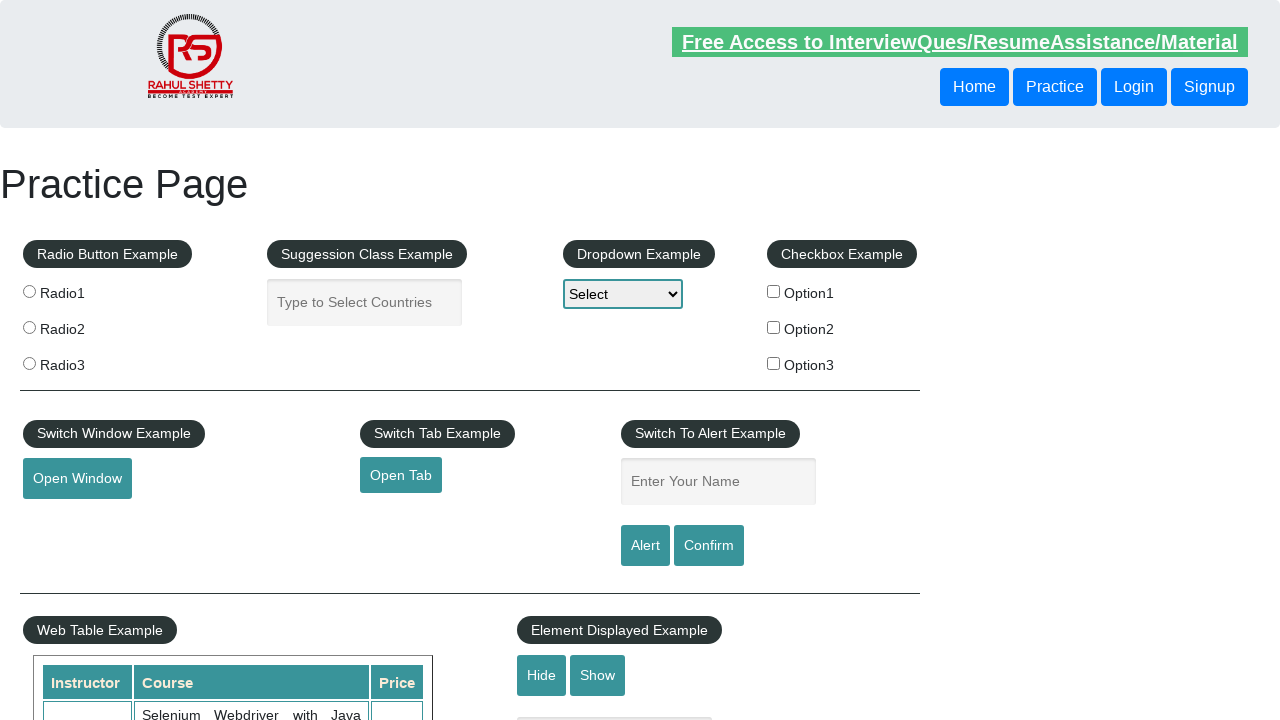

Waited for radio buttons to load on the automation practice page
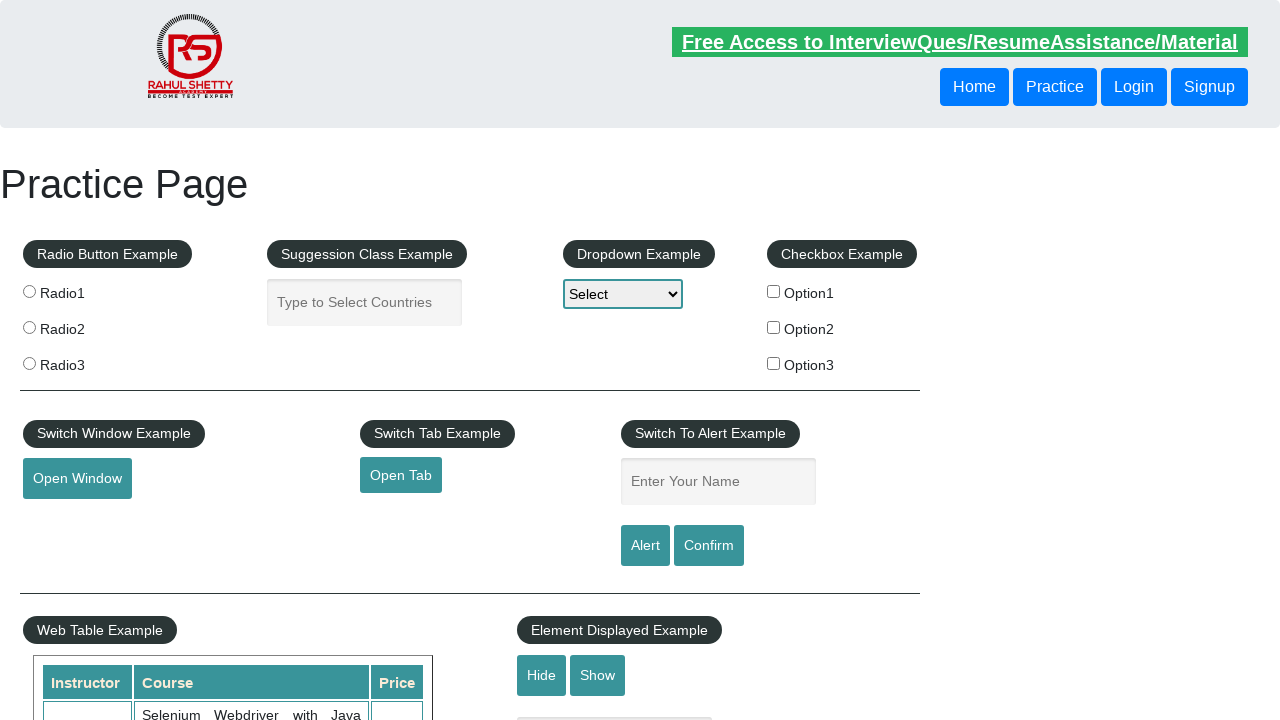

Clicked radio button with value 'radio2' at (29, 327) on input[type='radio'][value='radio2']
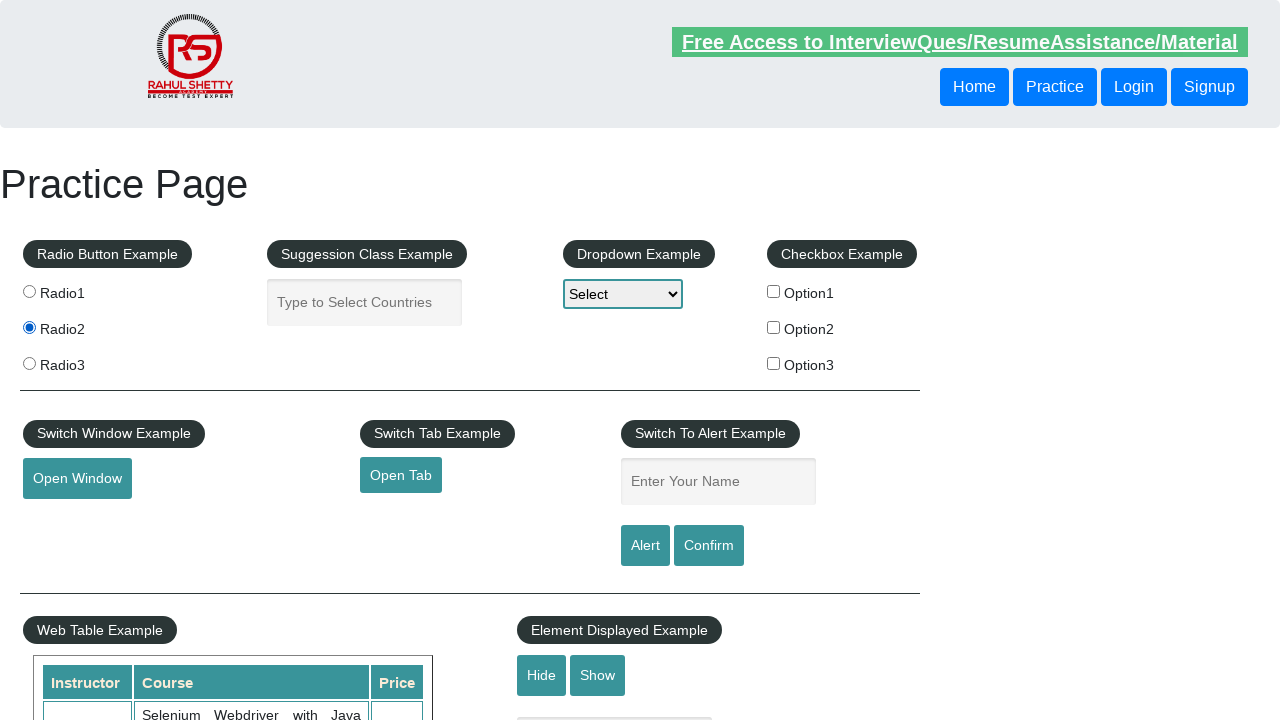

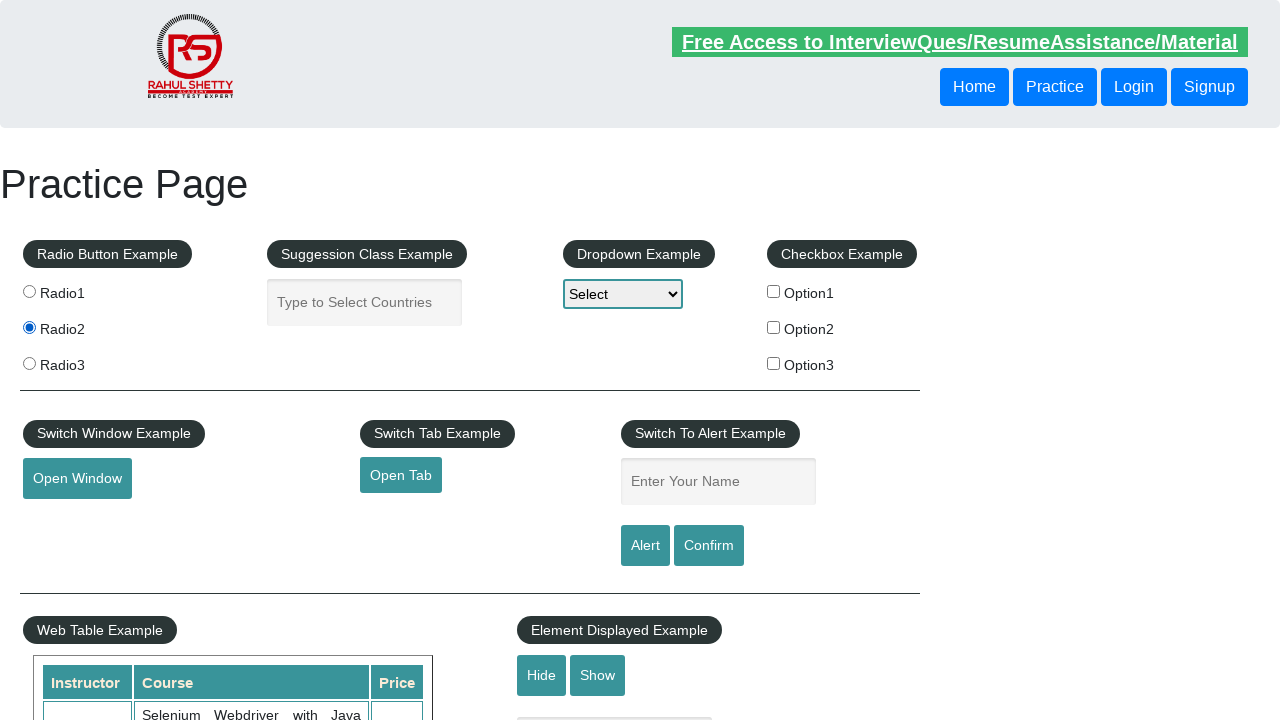